Navigates to AutomationTalks website and verifies the page loads by checking the title is available

Starting URL: https://www.AutomationTalks.com

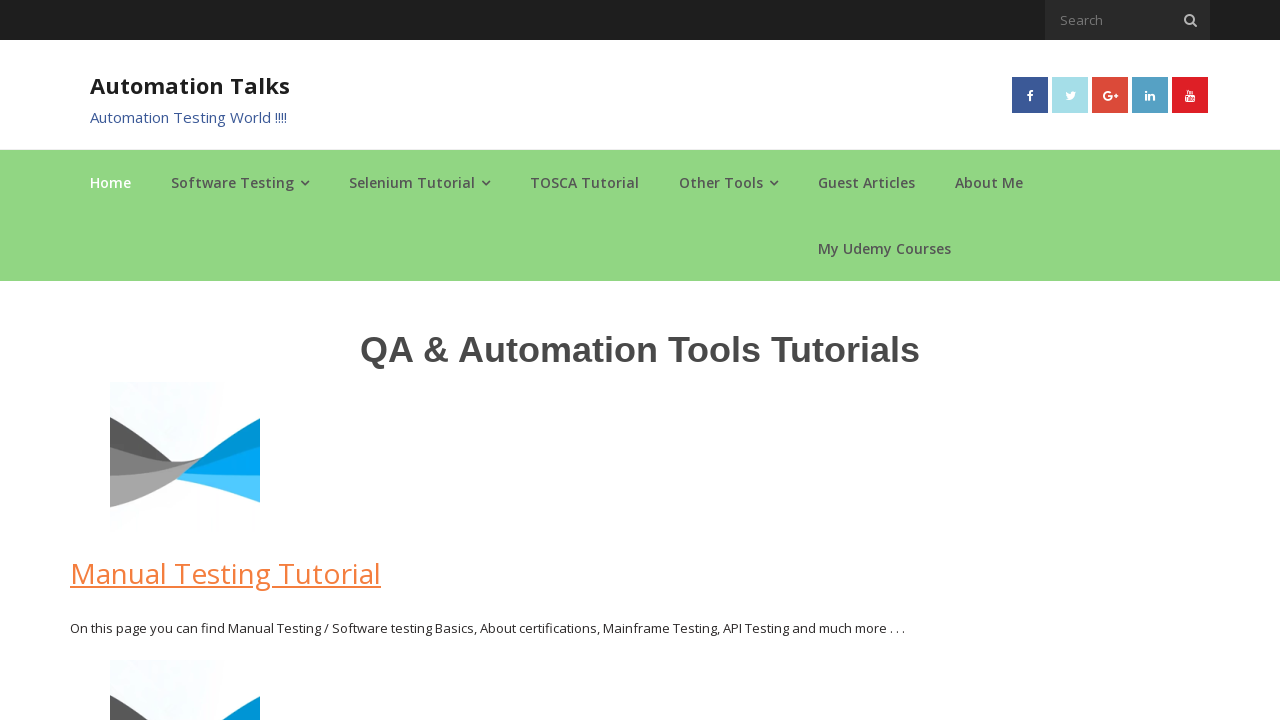

Navigated to AutomationTalks website
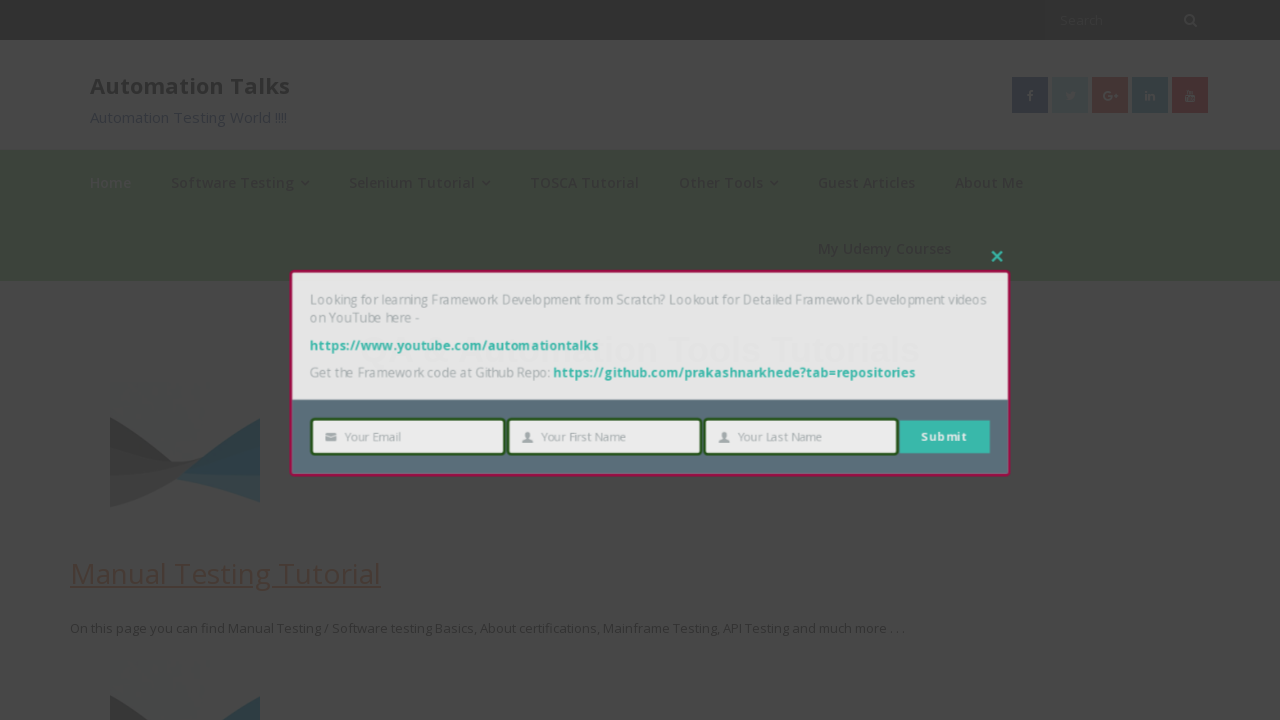

Page fully loaded - domcontentloaded state reached
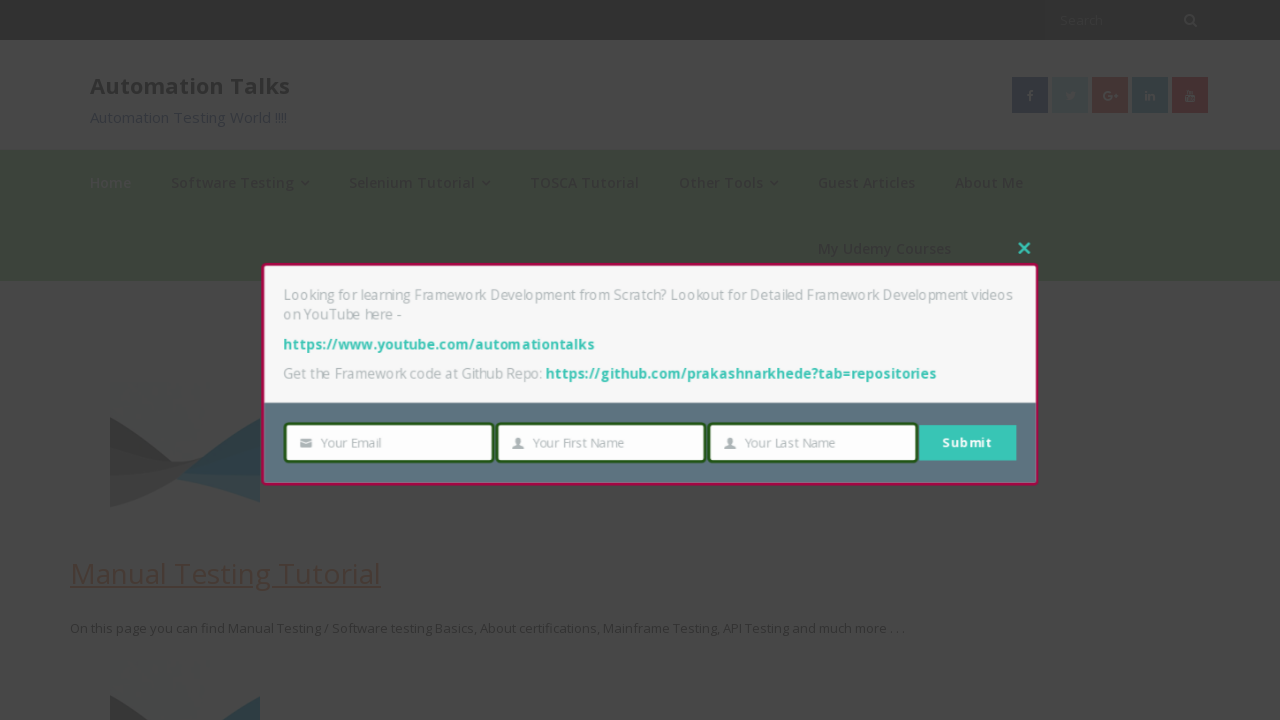

Retrieved page title: AutomationTalks - Learn Automation Testing
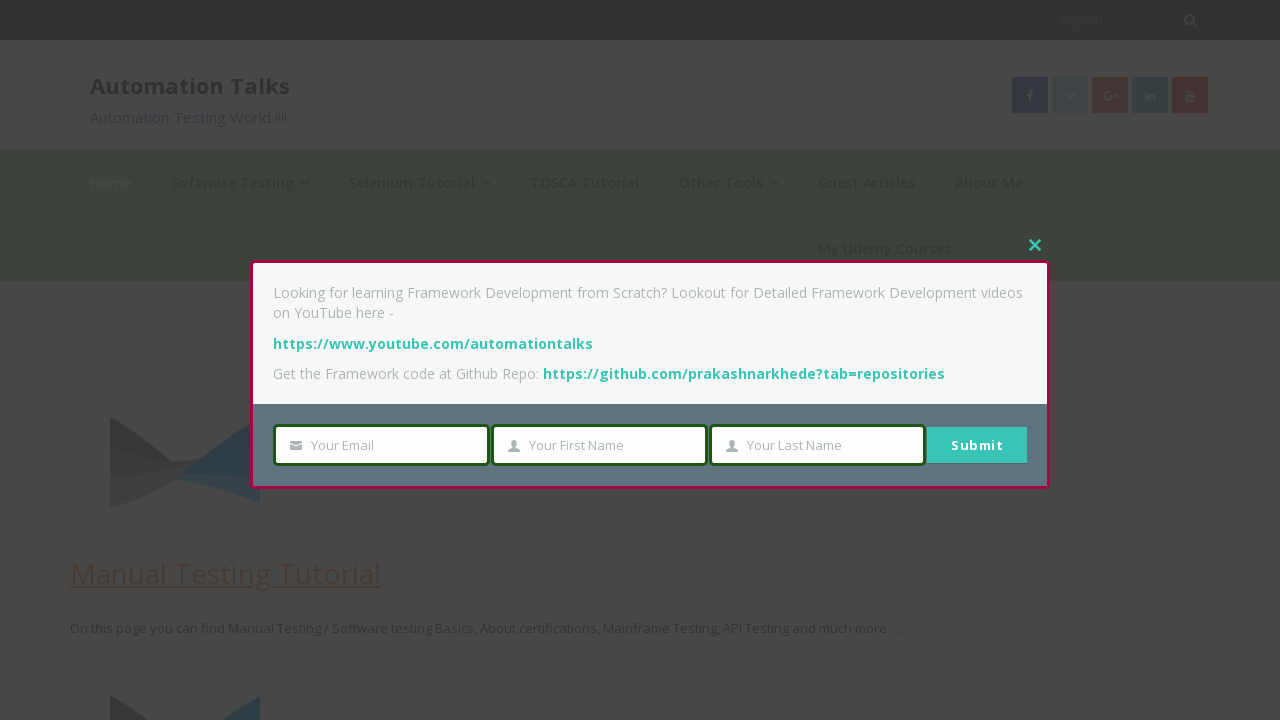

Verified title is available: AutomationTalks - Learn Automation Testing
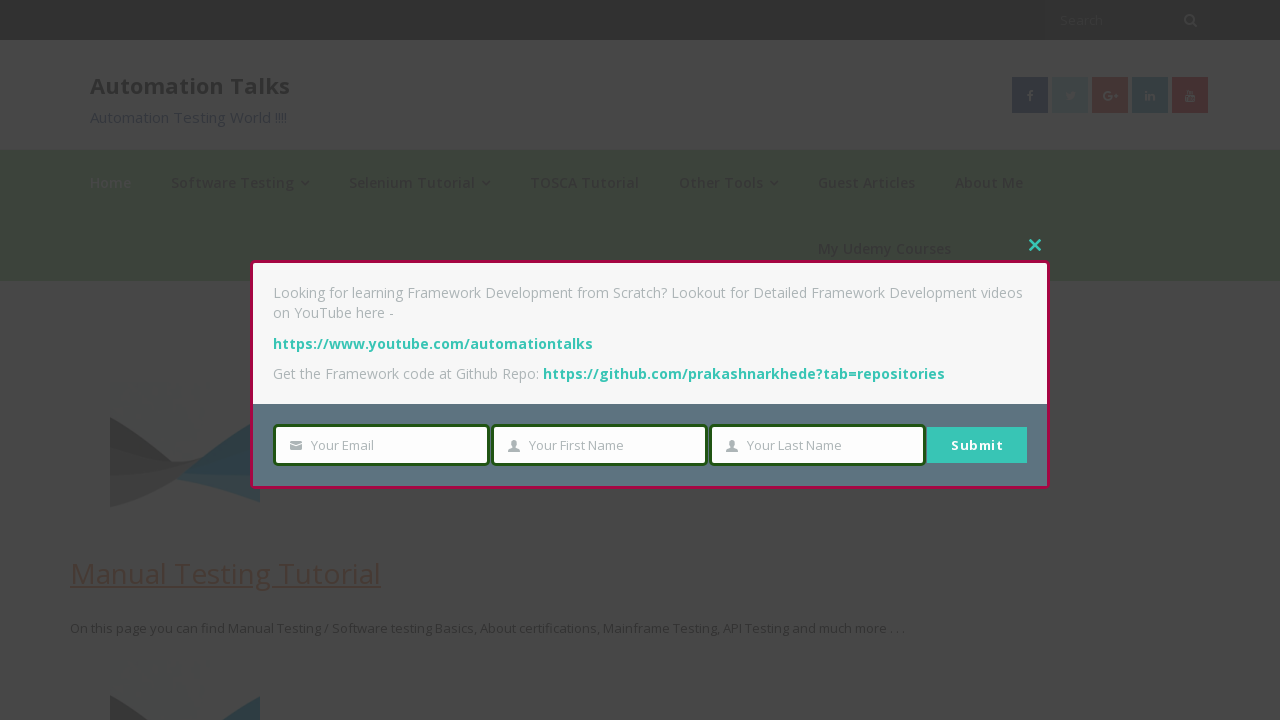

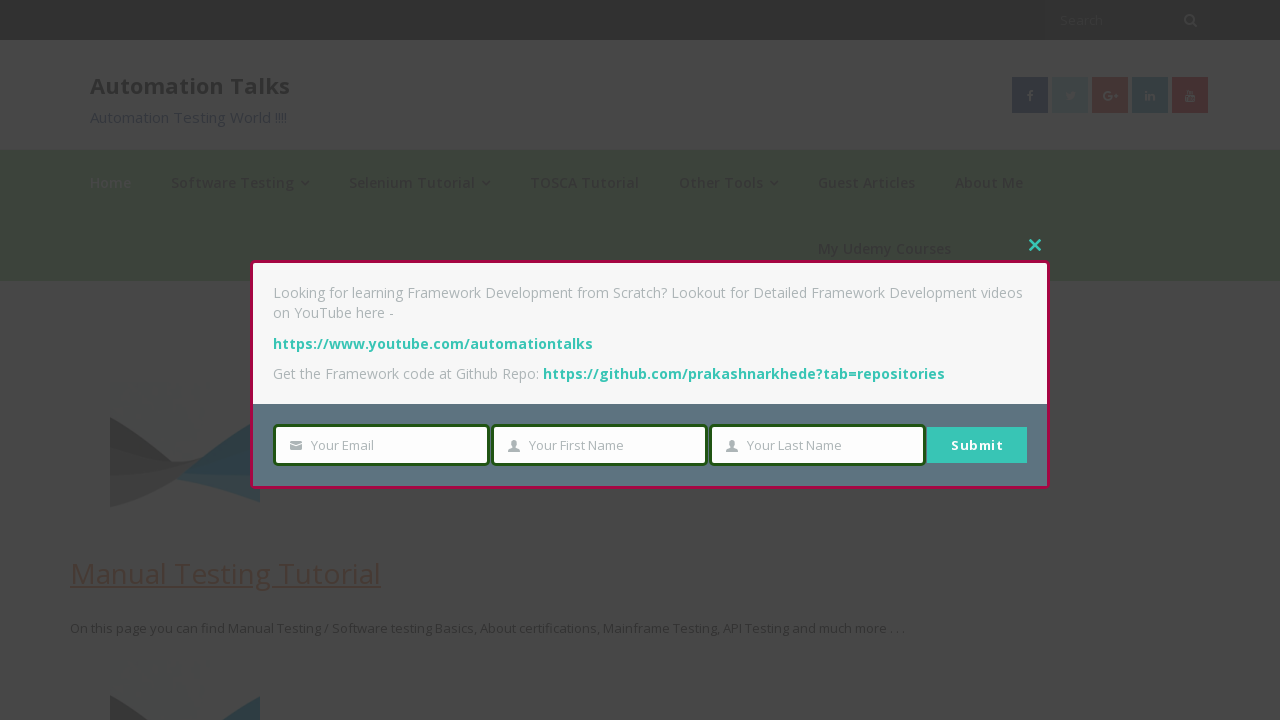